Tests drag and drop functionality by dragging an element onto a drop target and verifying the text changes to "Dropped!"

Starting URL: https://demoqa.com/droppable

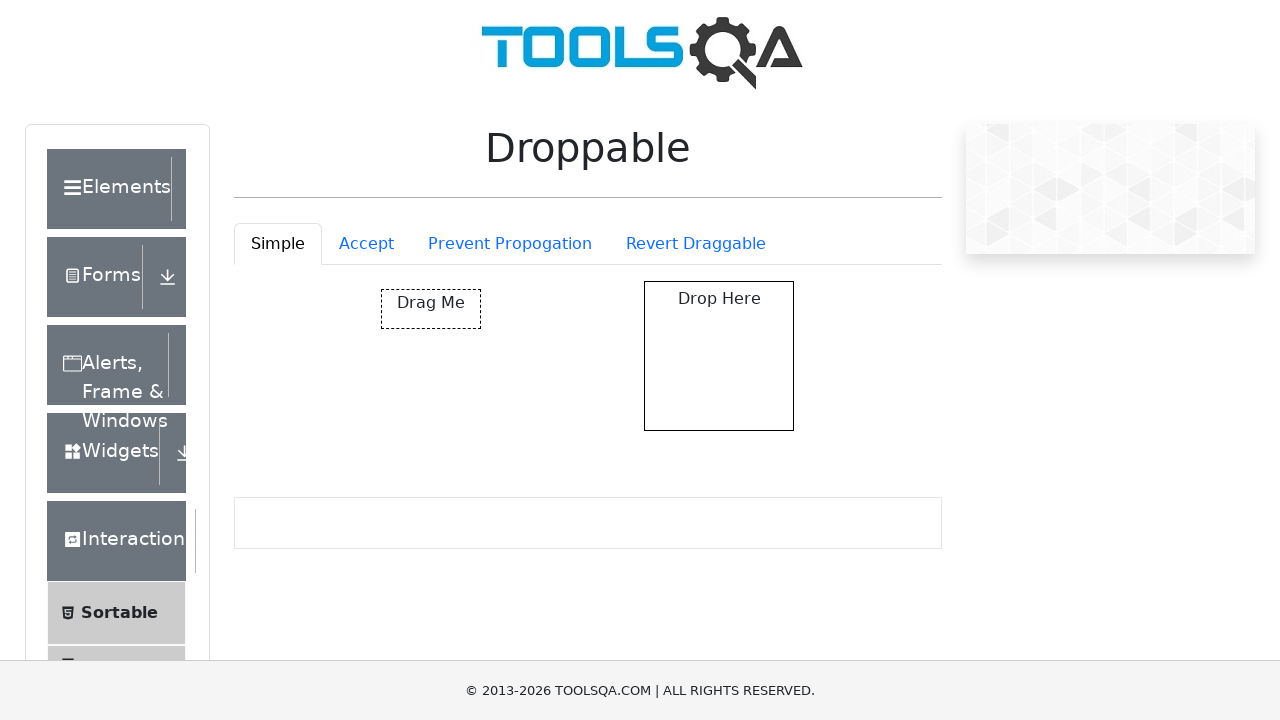

Navigated to droppable demo page
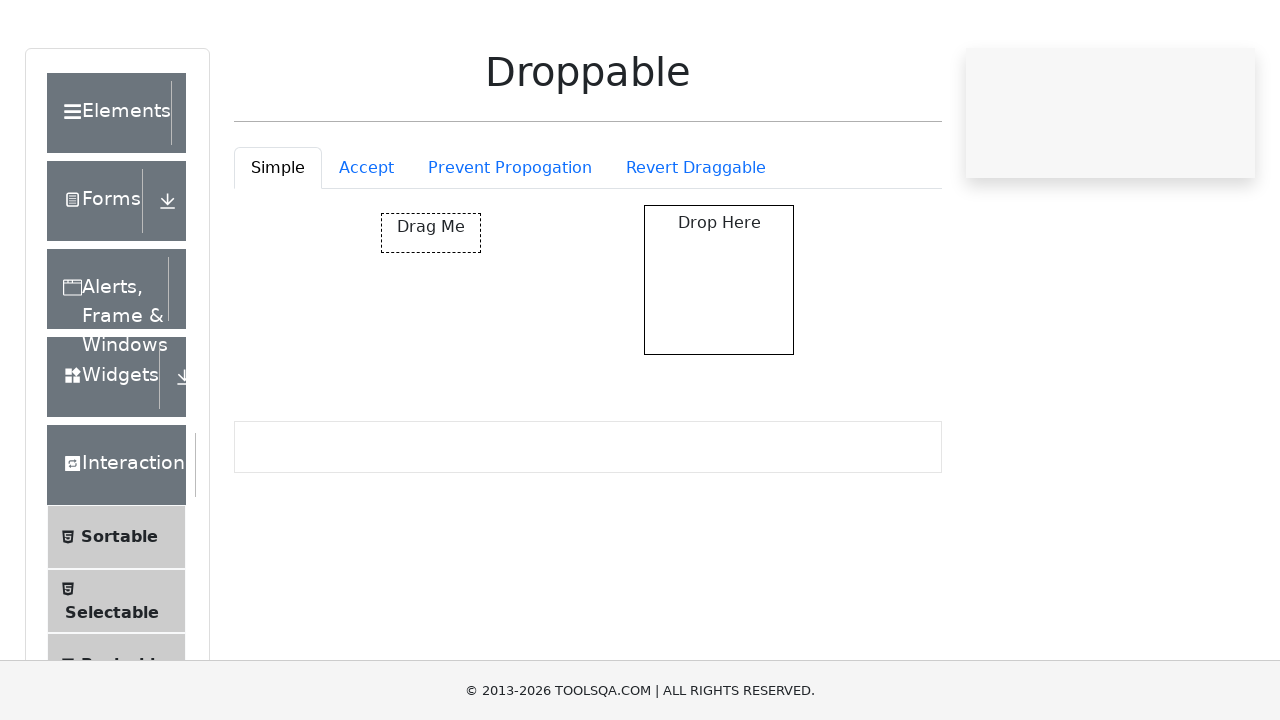

Located draggable element
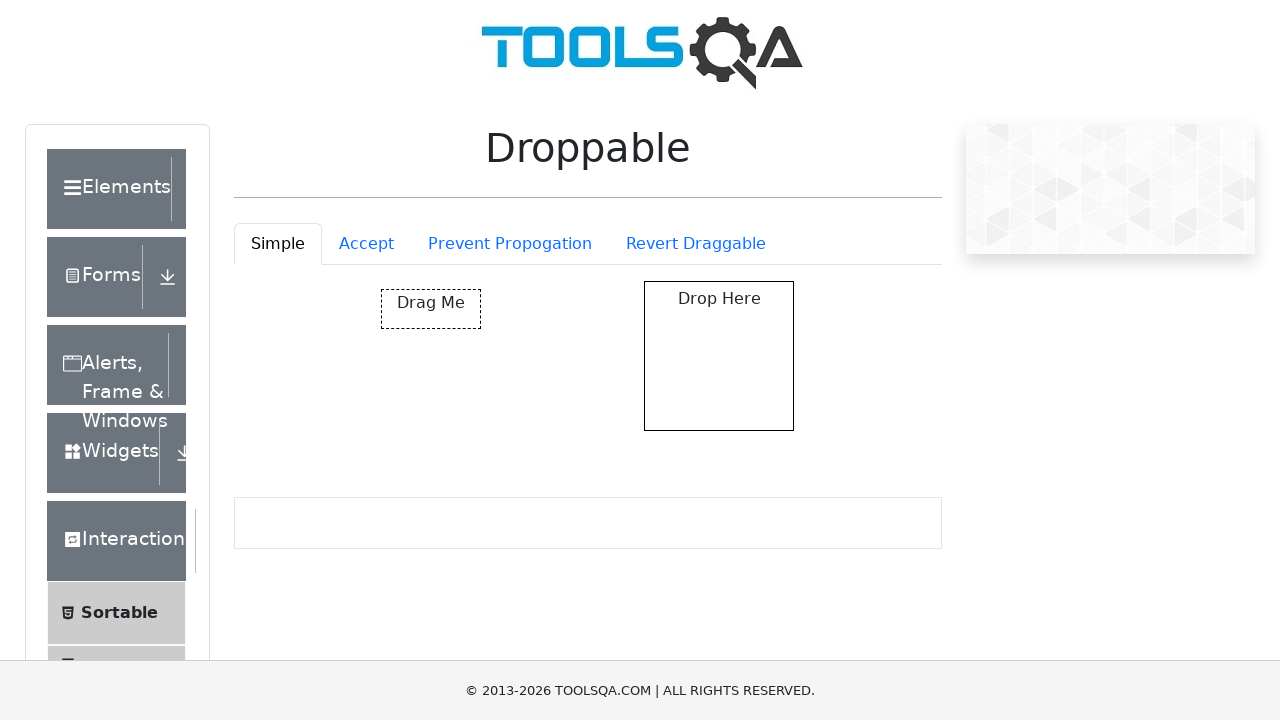

Located drop target element
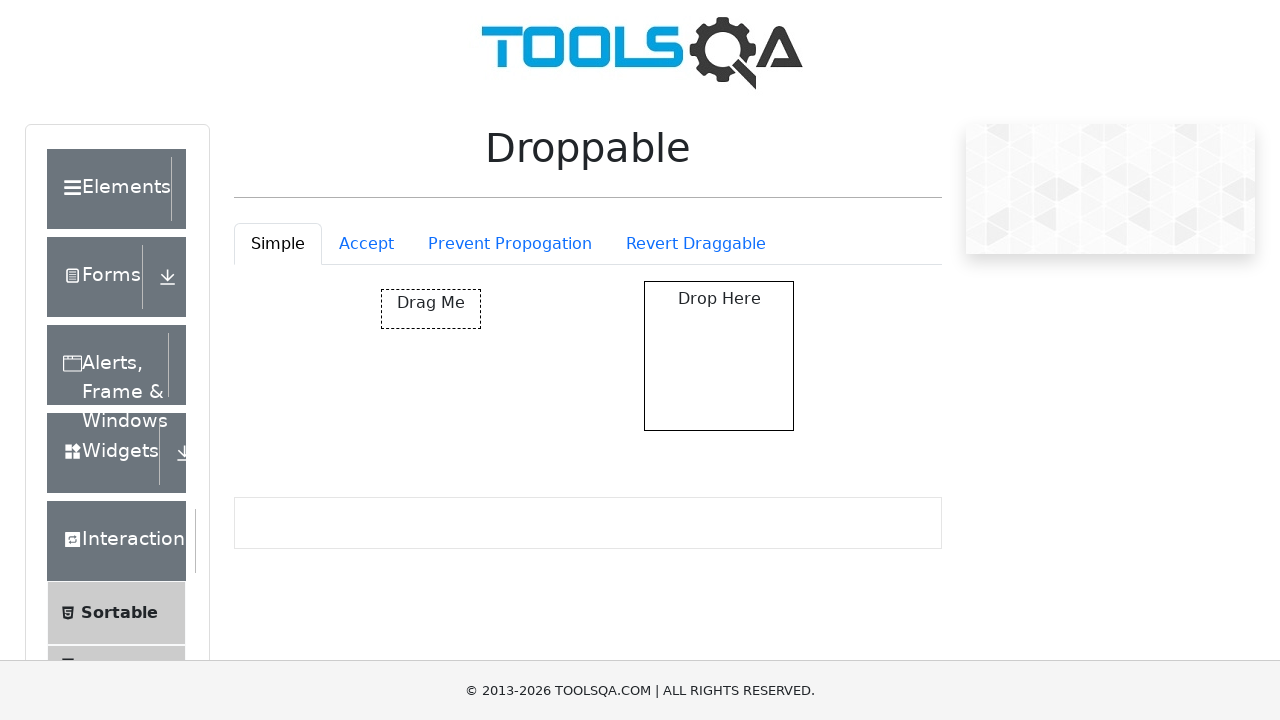

Dragged element onto drop target at (719, 356)
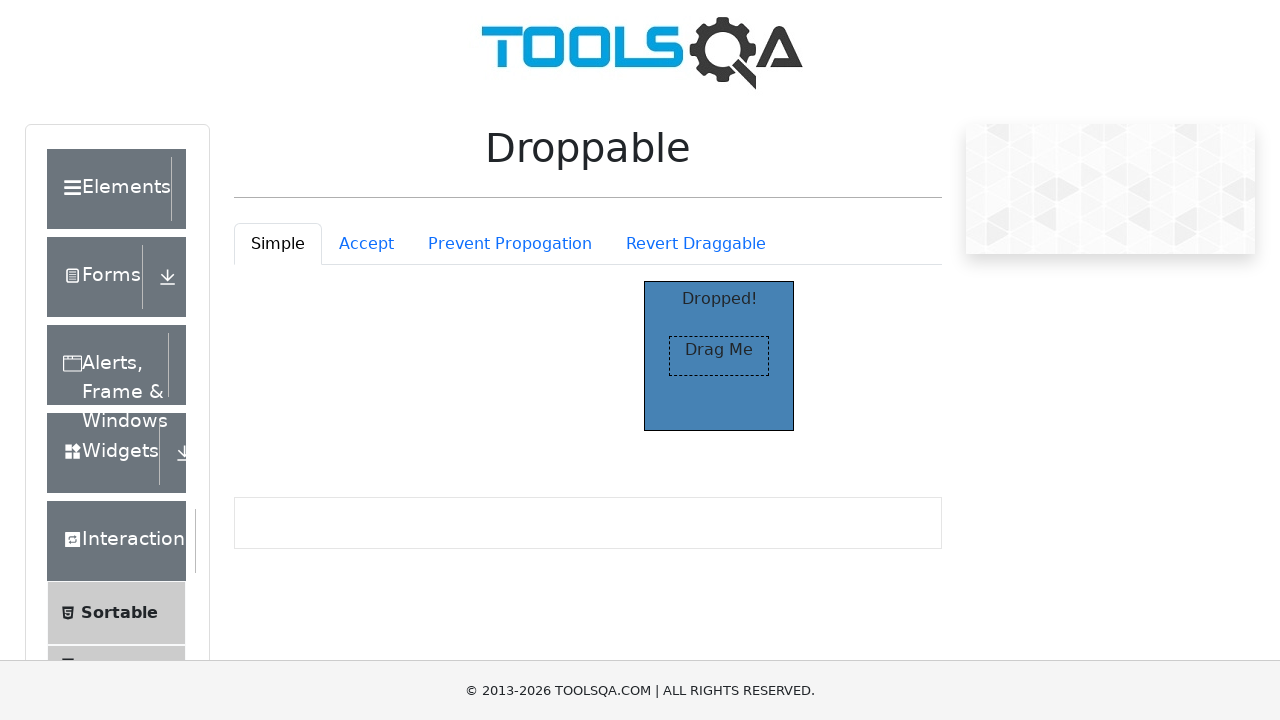

Located 'Dropped!' text element
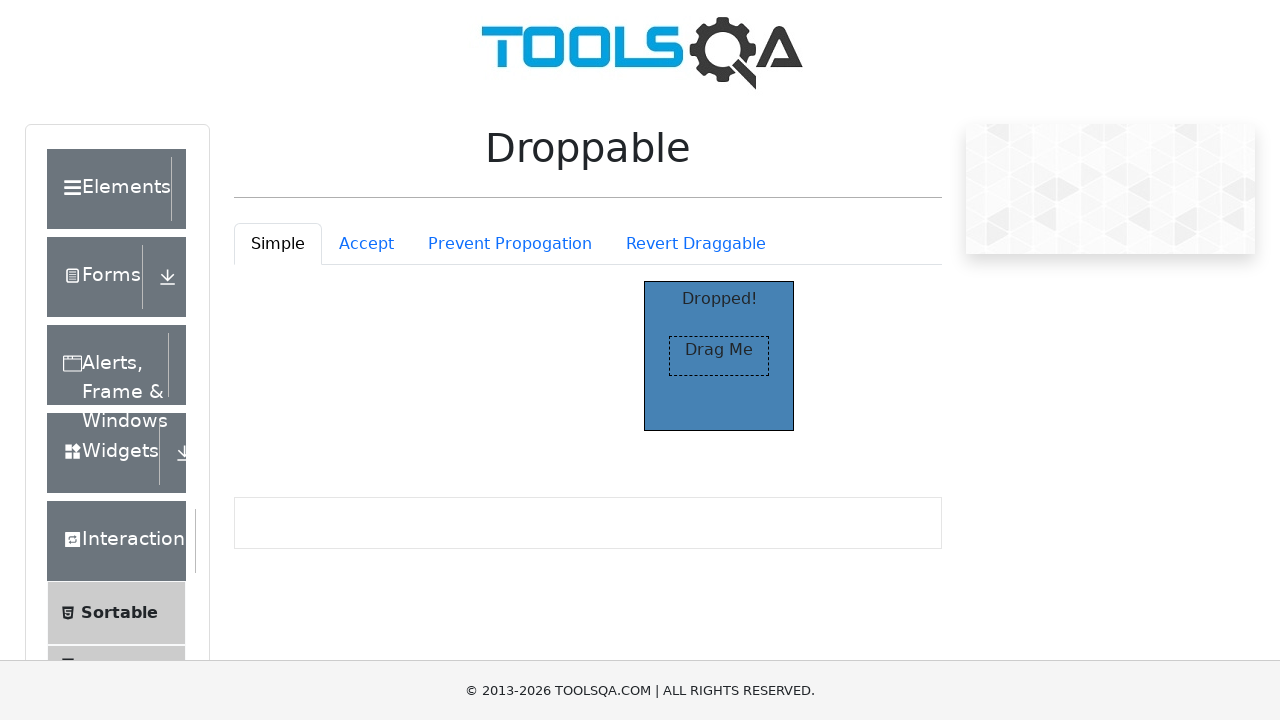

Verified 'Dropped!' text is visible - drag and drop successful
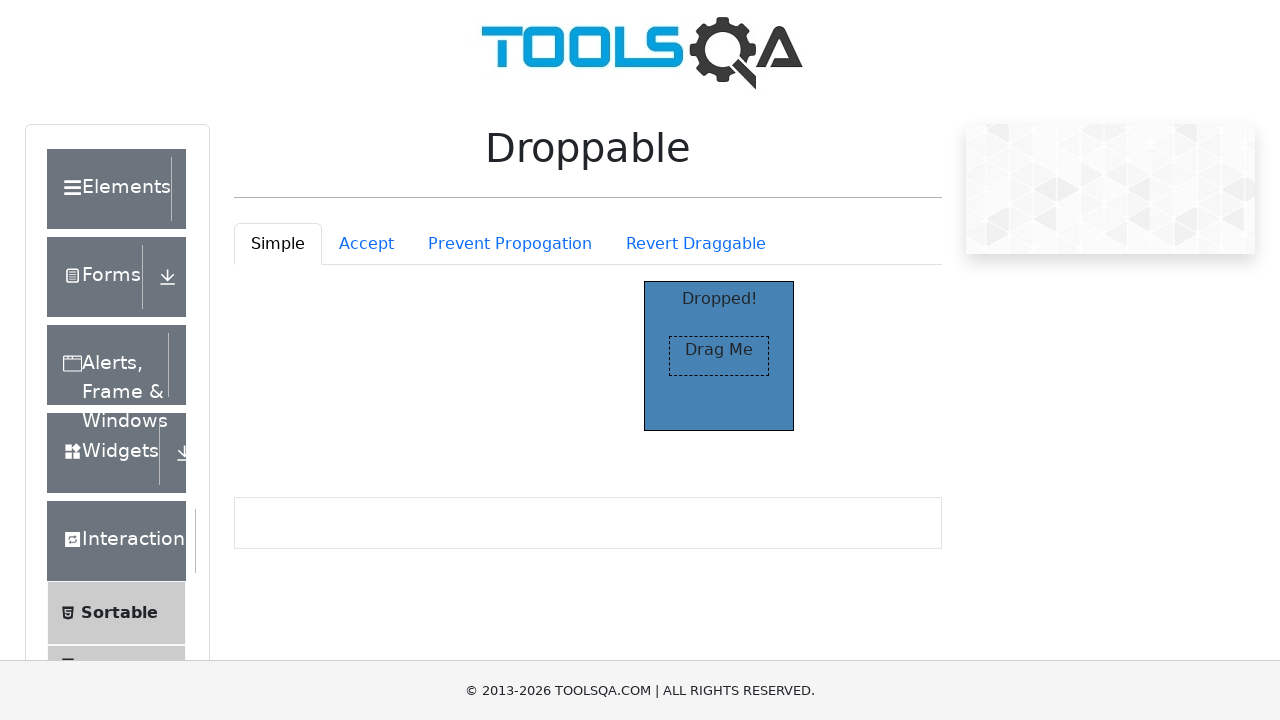

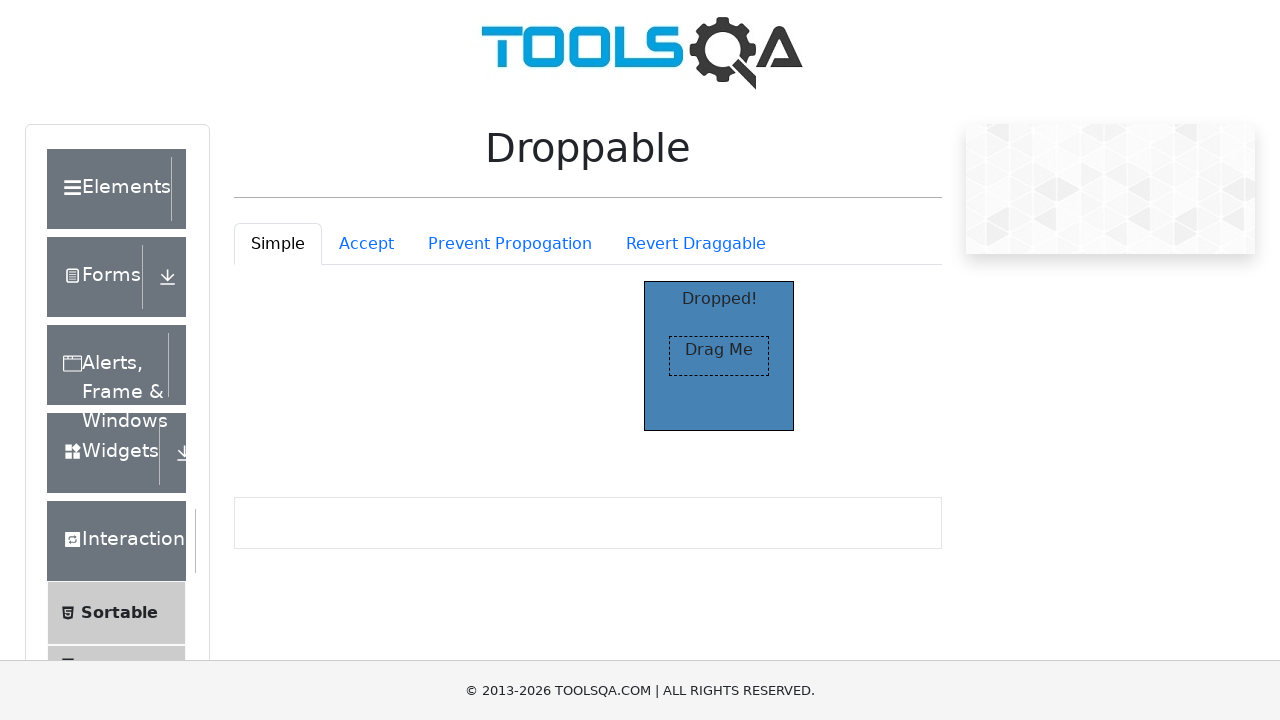